Tests addition with negative number and decrement that results in zero

Starting URL: https://www.globalsqa.com/angularJs-protractor/SimpleCalculator/

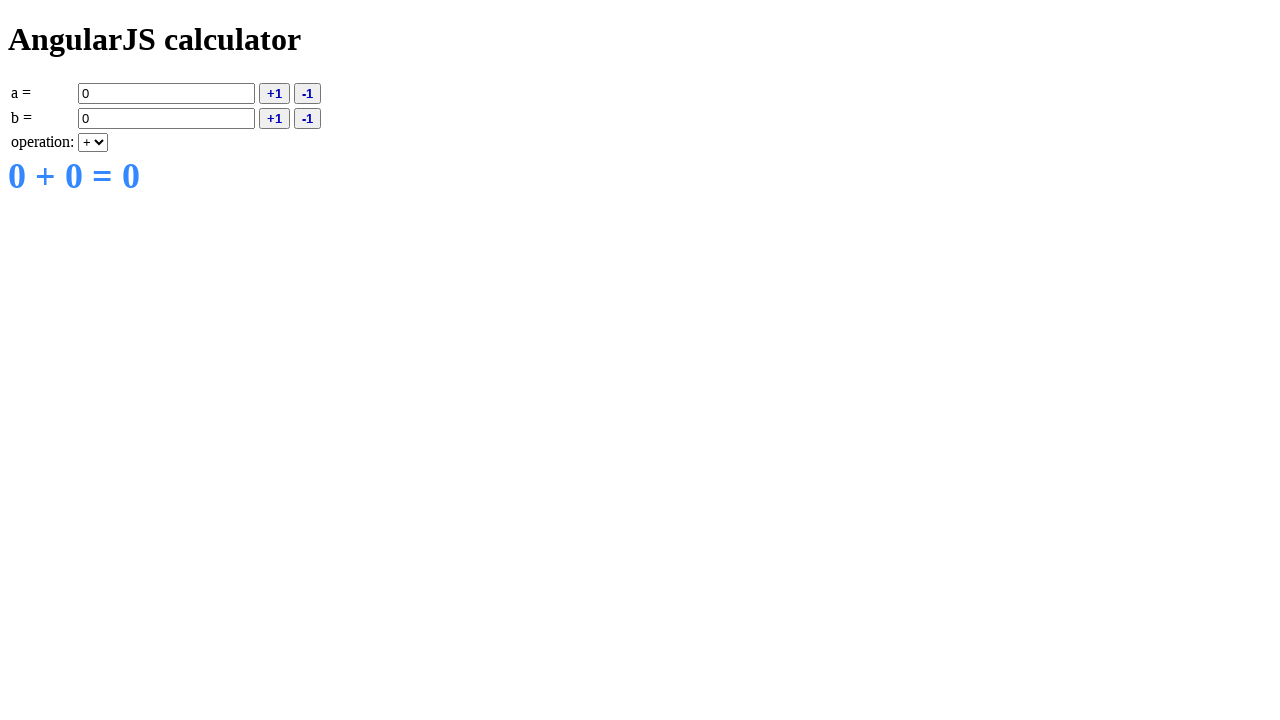

Entered -3 in value A field on [ng-model='a']
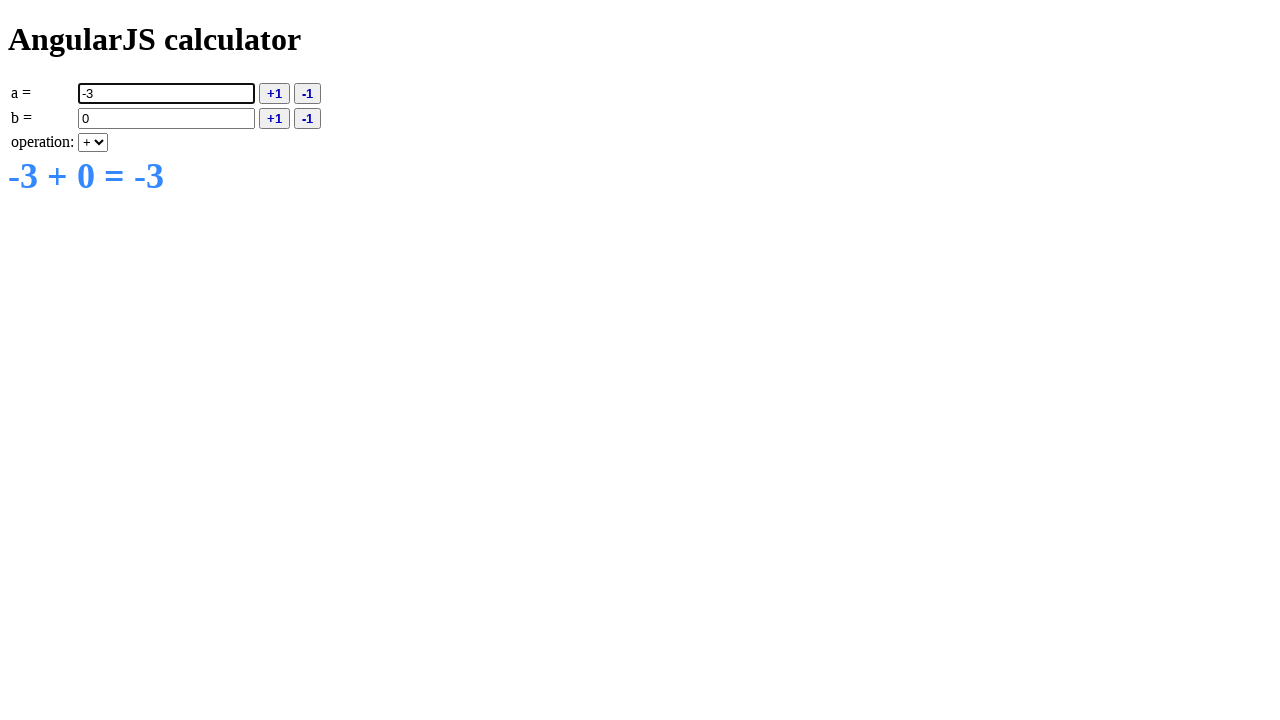

Entered 4 in value B field on [ng-model='b']
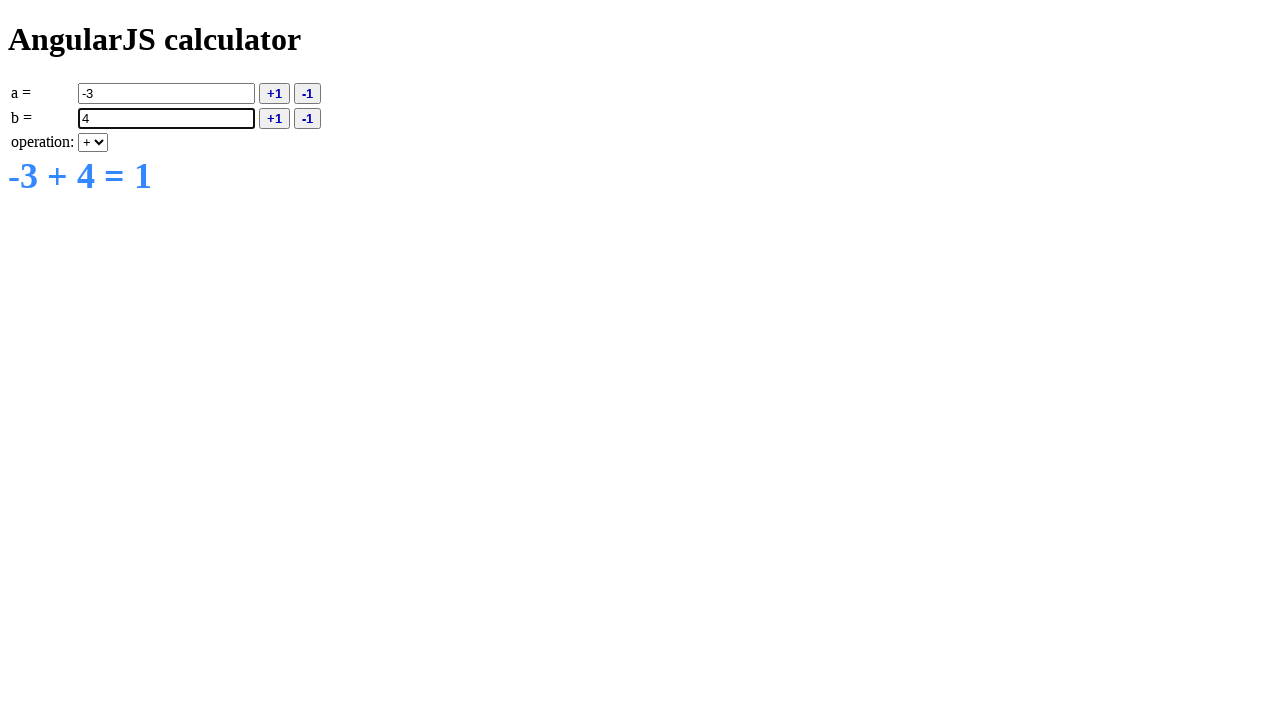

Clicked decrement button for value A (-3 becomes -4) at (308, 93) on [ng-click='deca()']
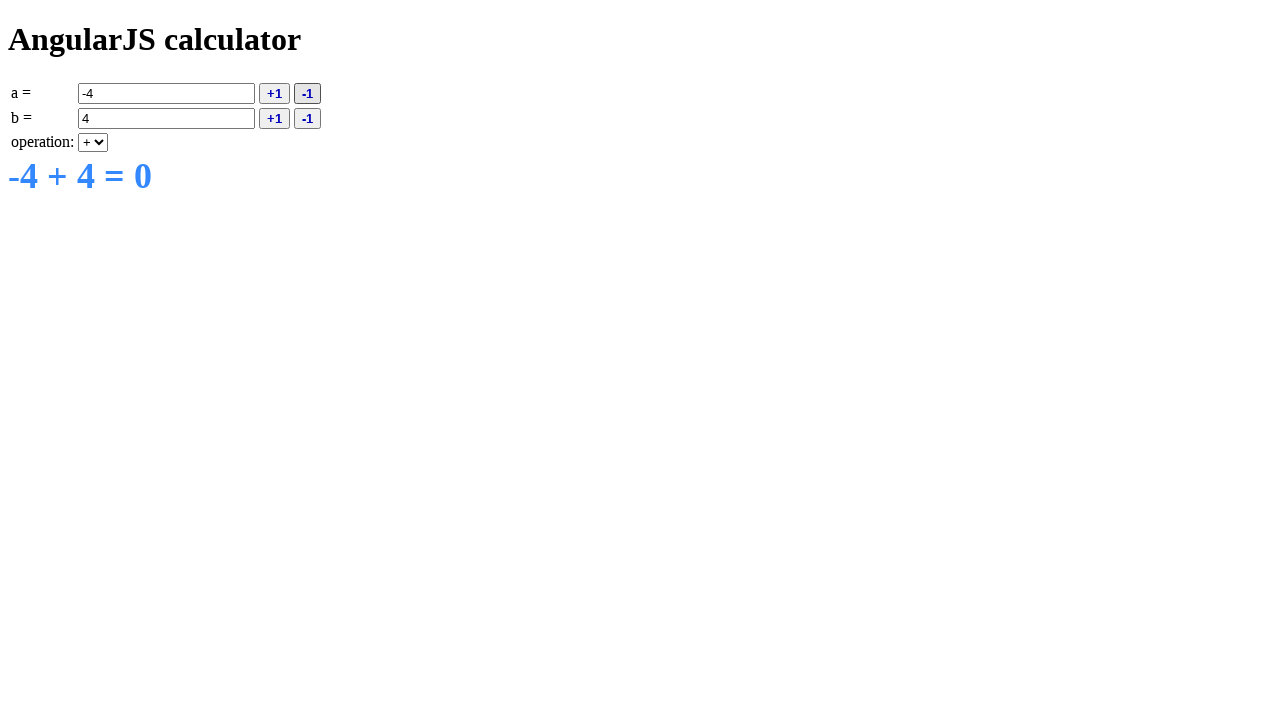

Selected addition operation on [ng-model='operation']
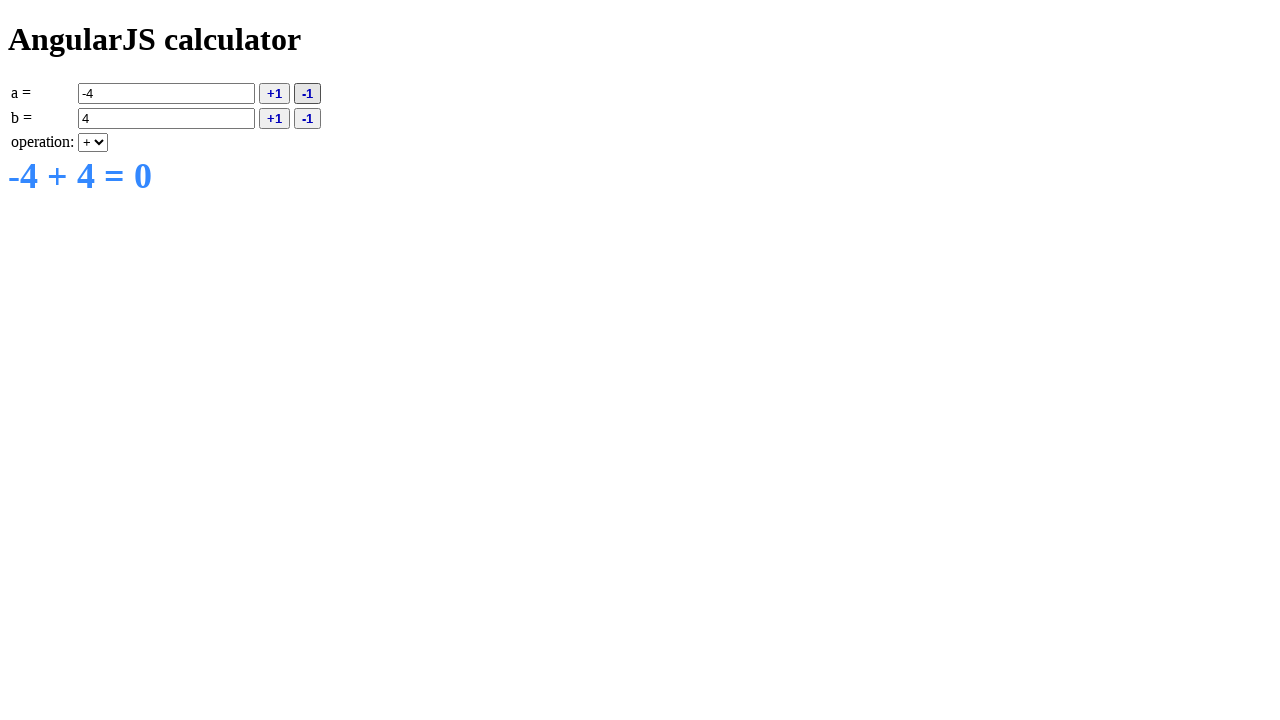

Result displayed: -4 + 4 = 0
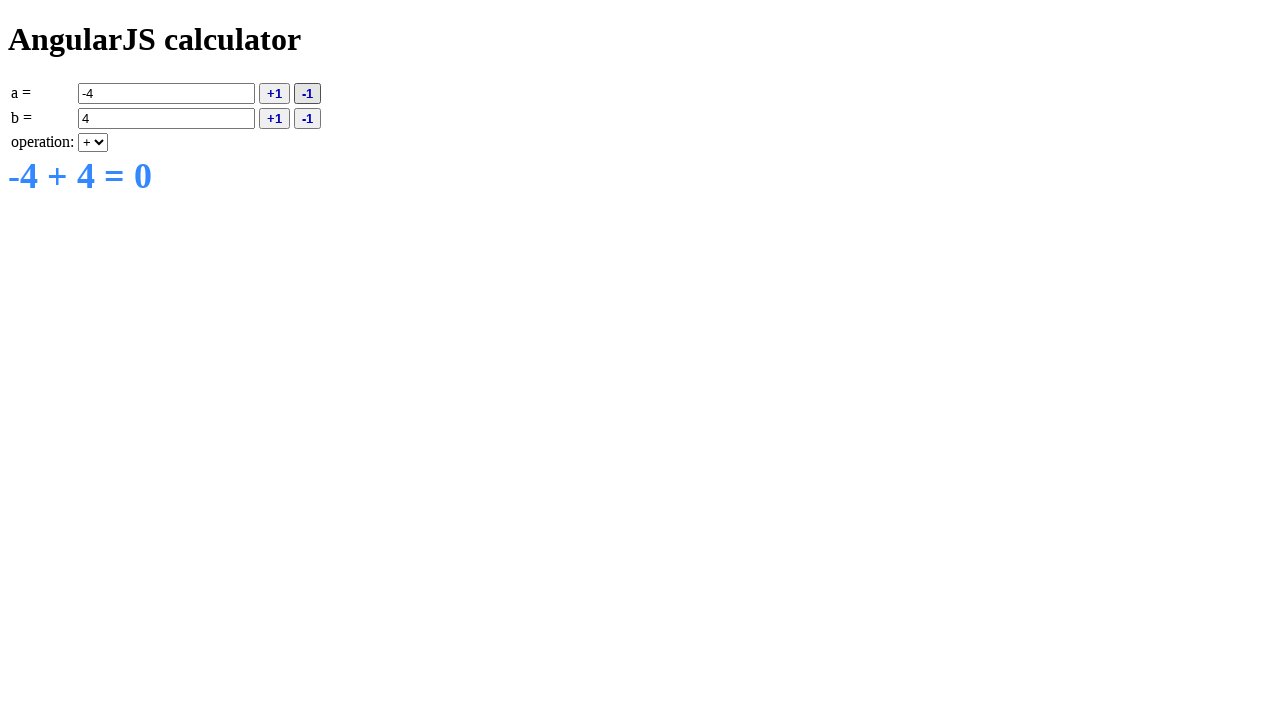

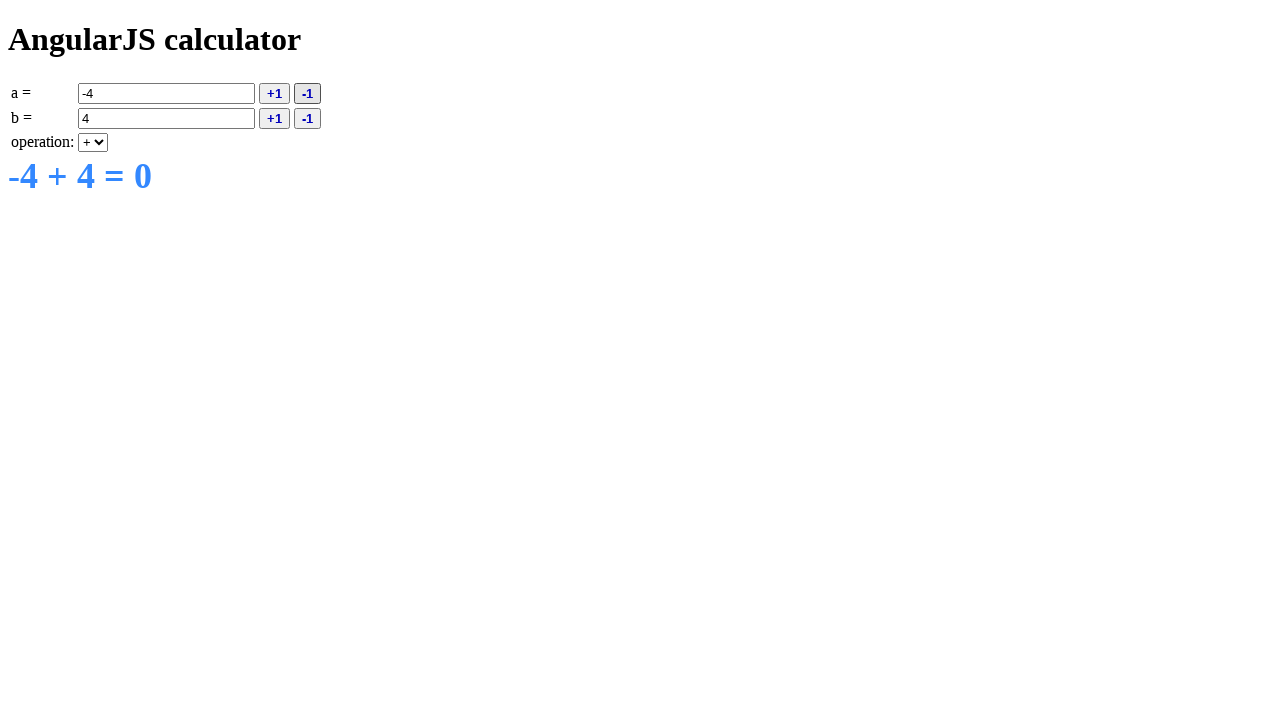